Tests handling of new browser tabs by clicking a link that opens a new window, capturing the new page URL, then closing it

Starting URL: https://the-internet.herokuapp.com/windows

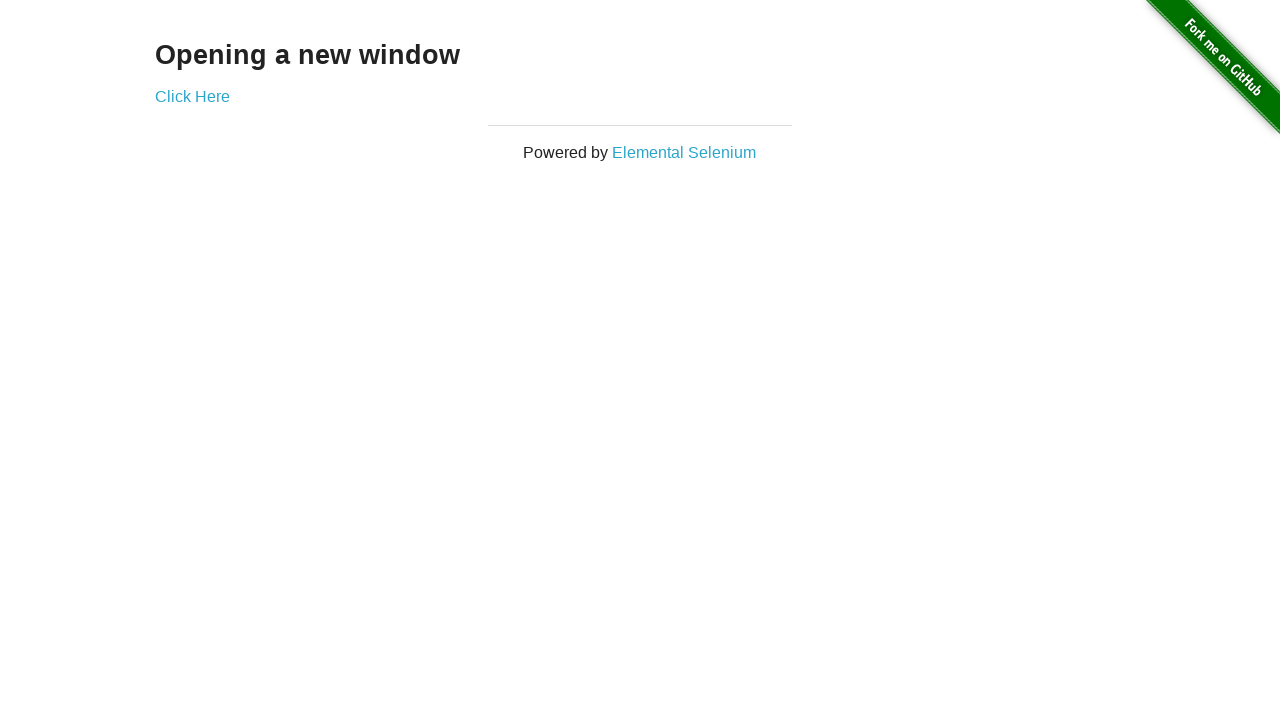

Clicked 'Click Here' link and new page opened at (192, 96) on internal:role=link[name="Click Here"i]
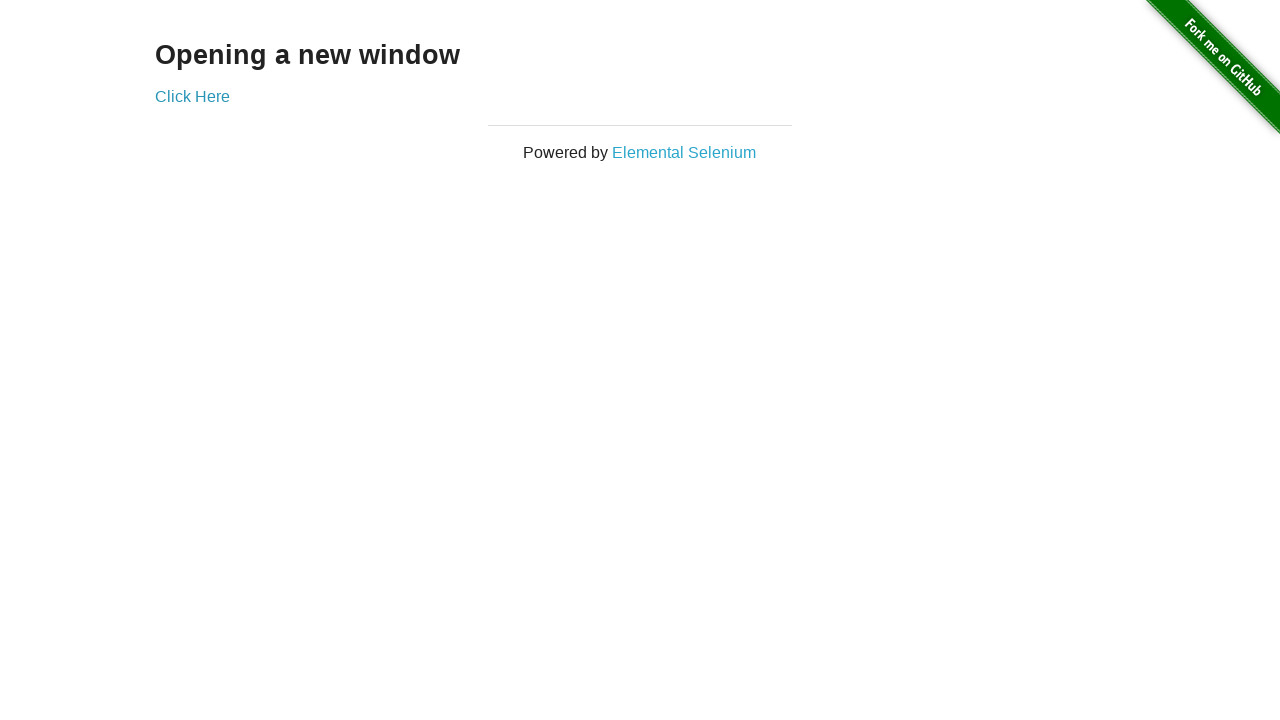

Captured new page object
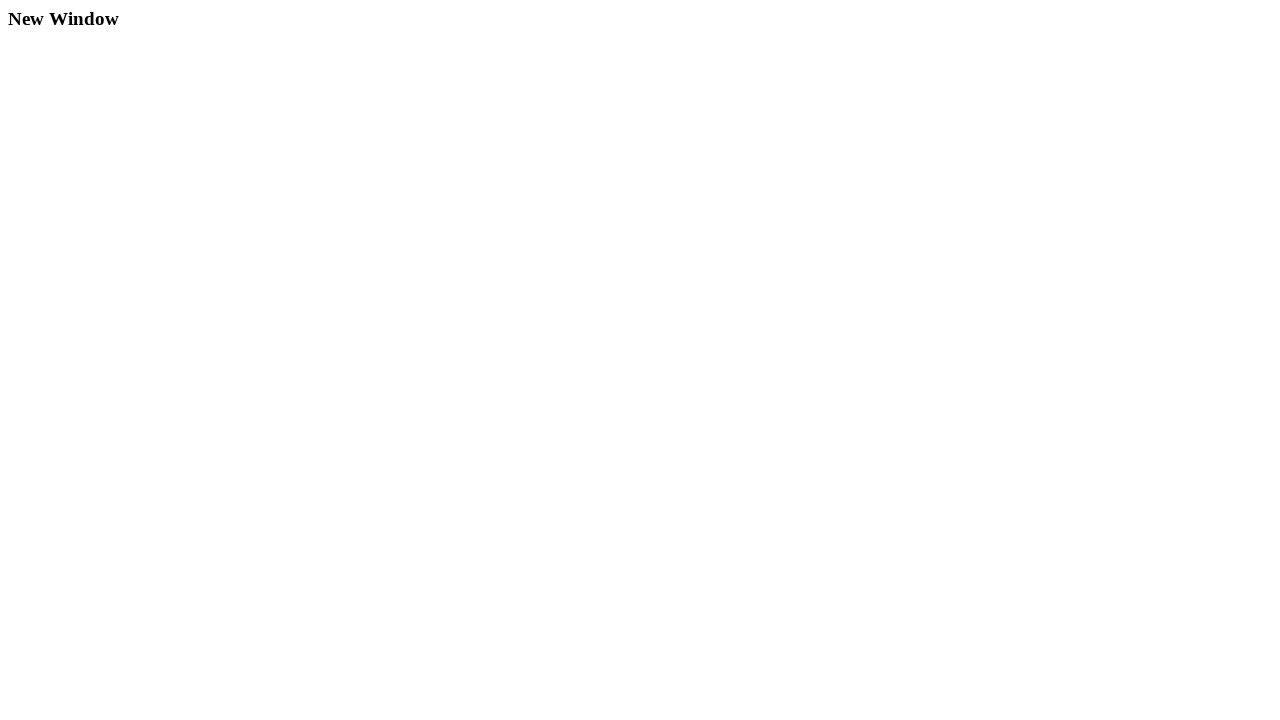

Retrieved new page URL: https://the-internet.herokuapp.com/windows/new
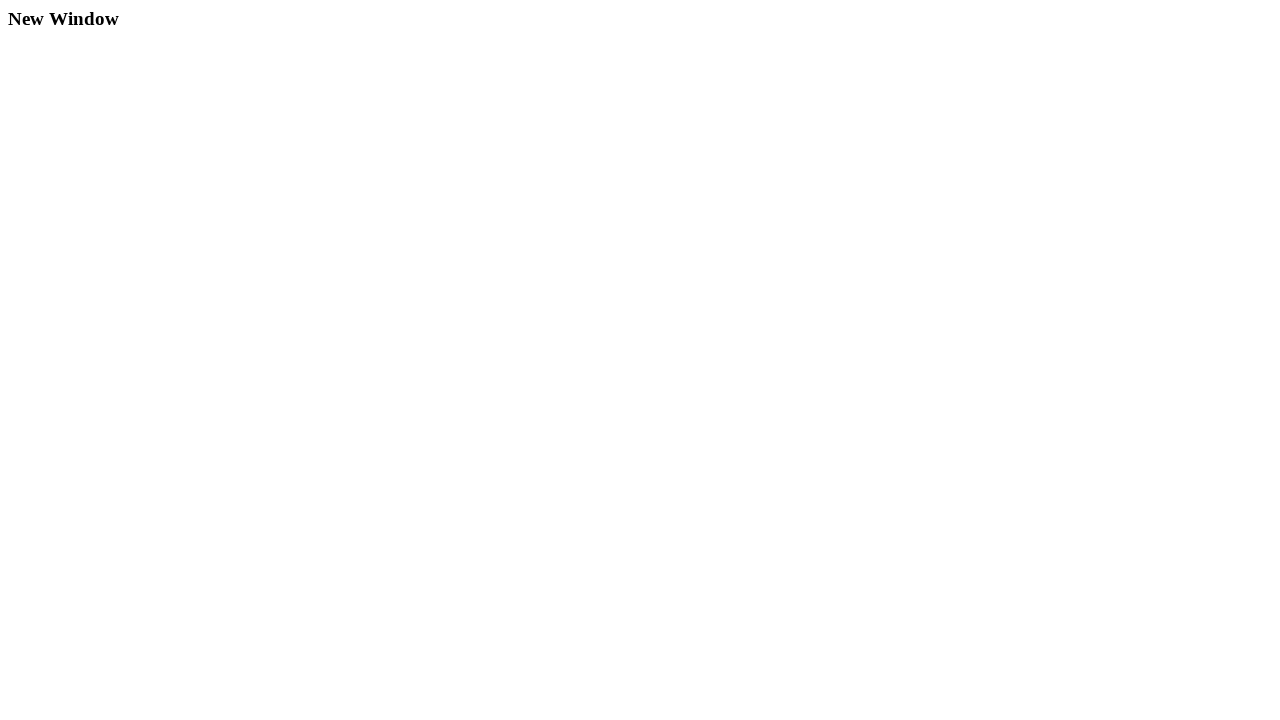

Closed the new page
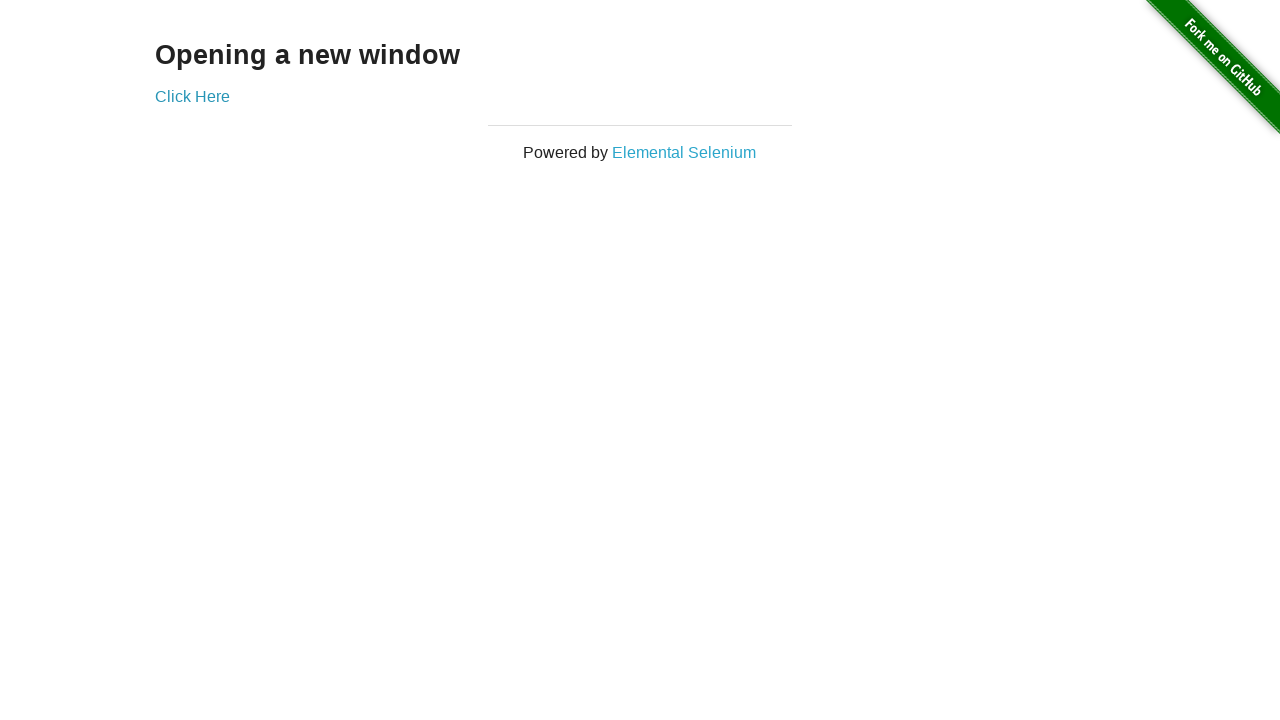

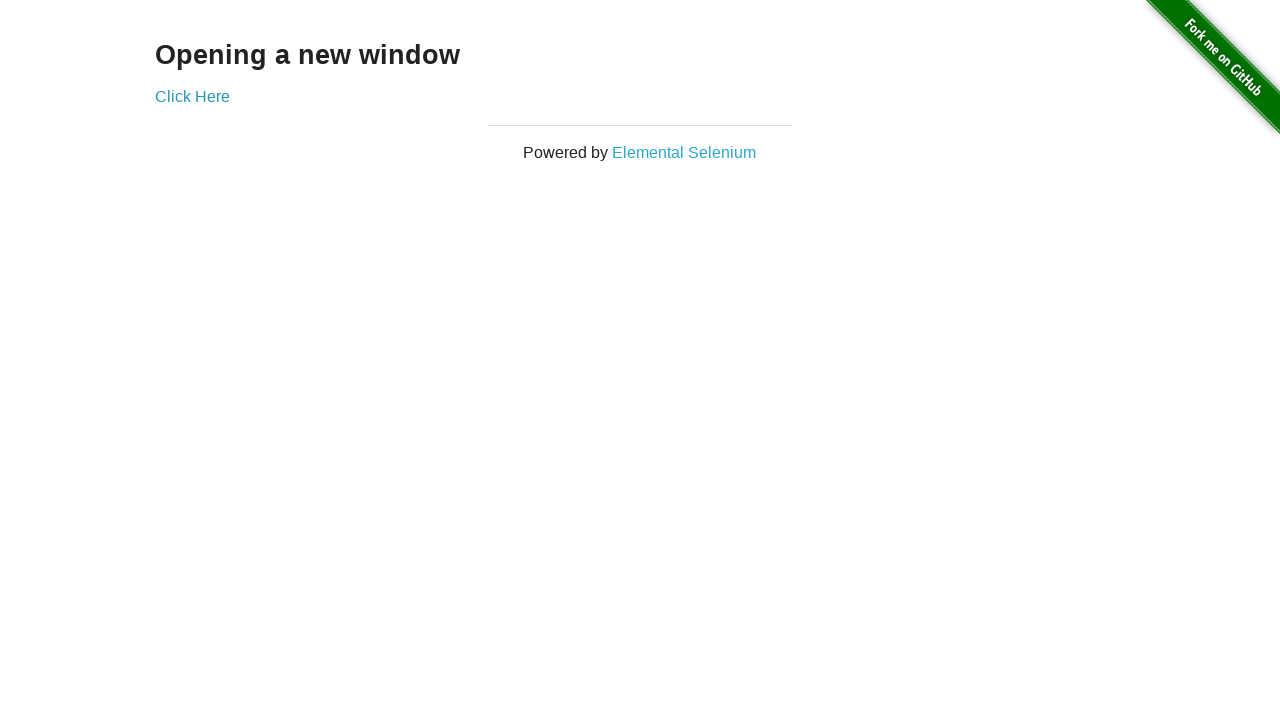